Tests search functionality by searching for "Winter Winds" track and verifying matching results appear

Starting URL: https://vite-react-alpha-lemon.vercel.app/

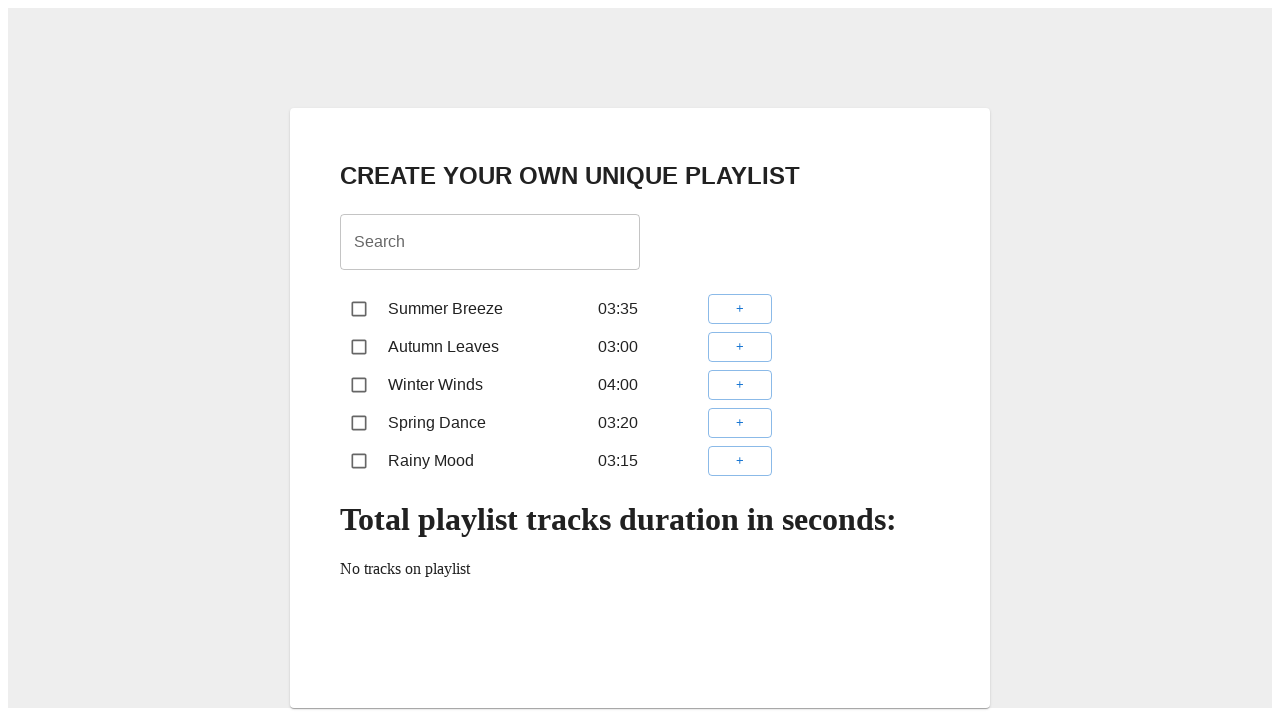

Filled search box with 'Winter Winds' on internal:role=textbox[name="Search"i]
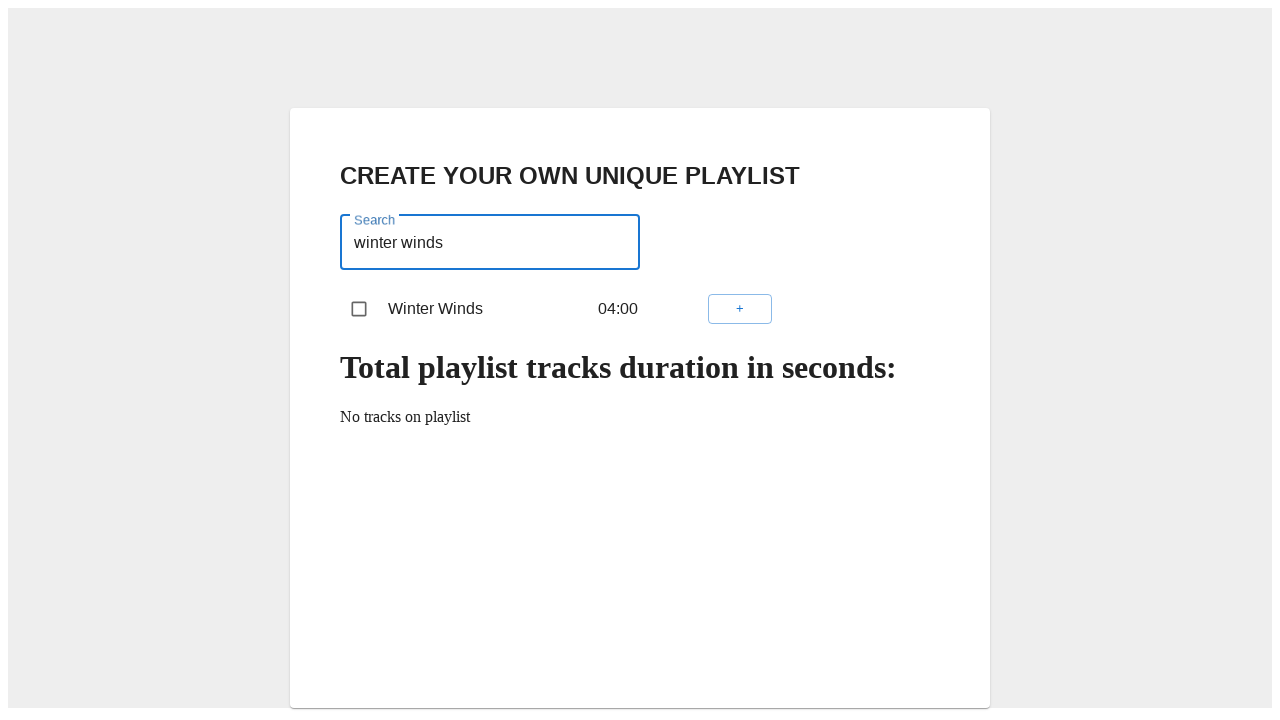

Waited 300ms for search results to update
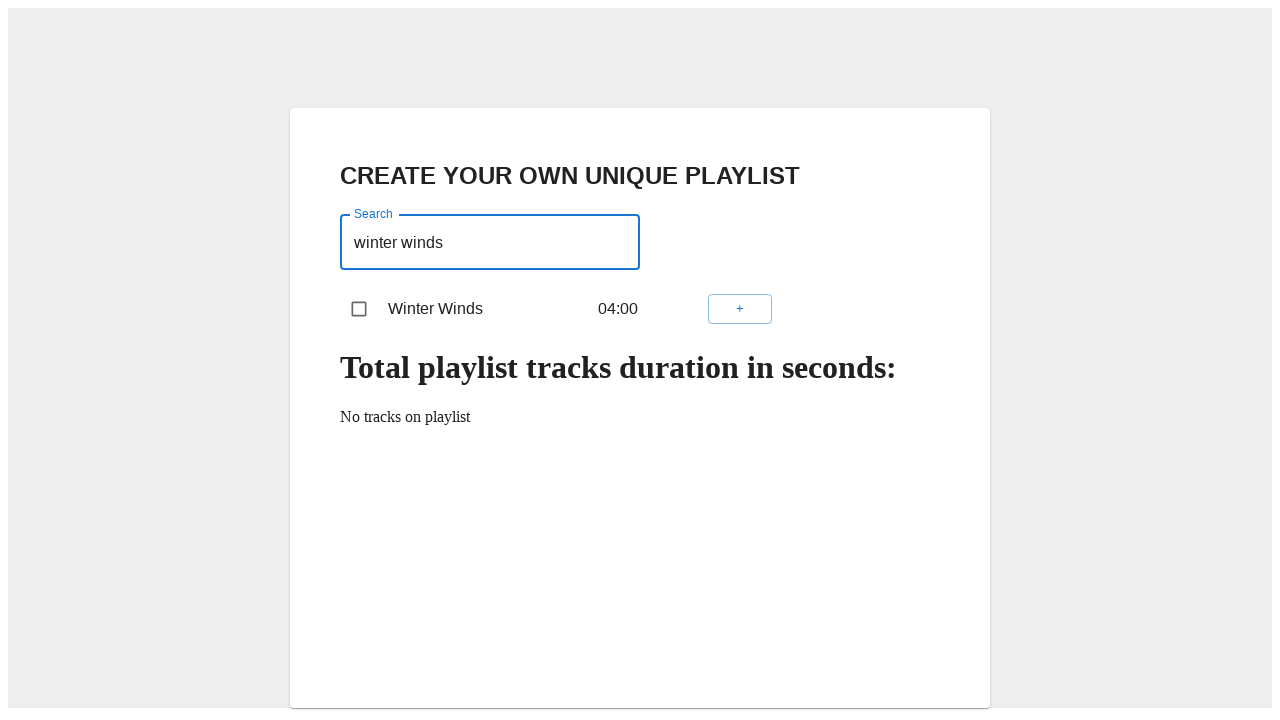

Search results loaded and tracklist elements are visible
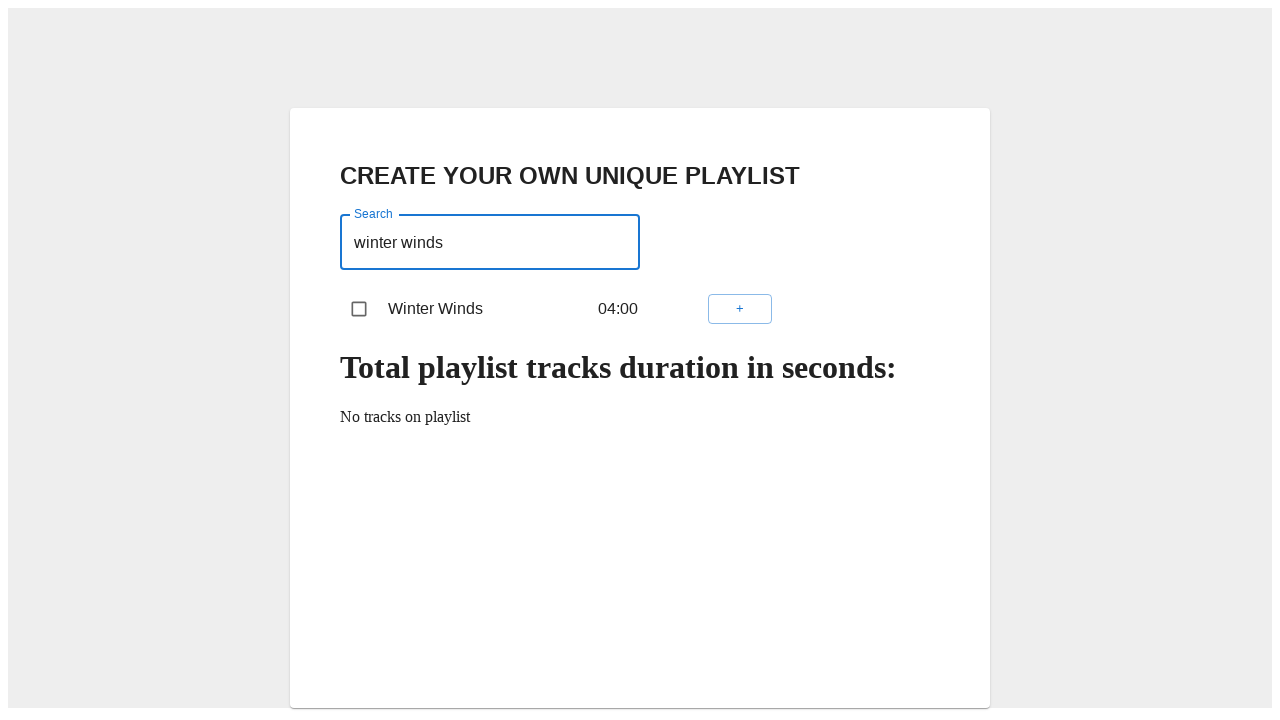

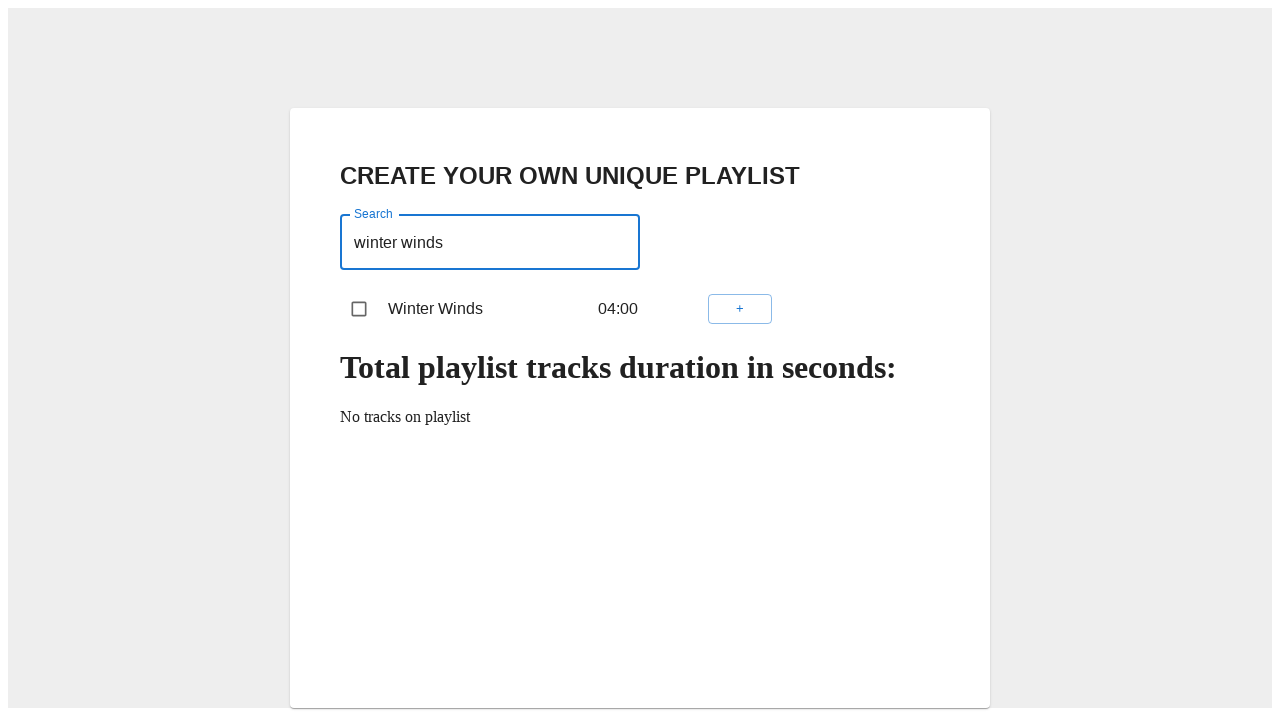